Tests navigation to cart page by clicking the cart icon

Starting URL: https://www.target.com/

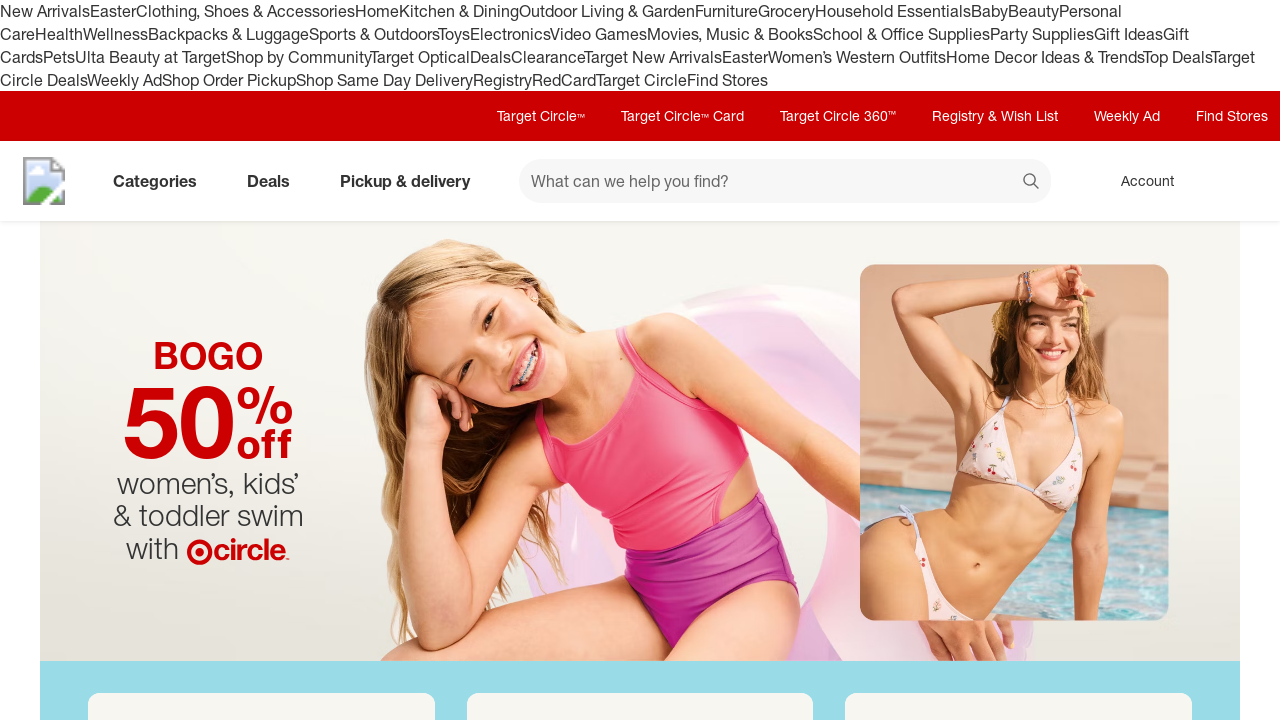

Waited for search element to load on Target homepage
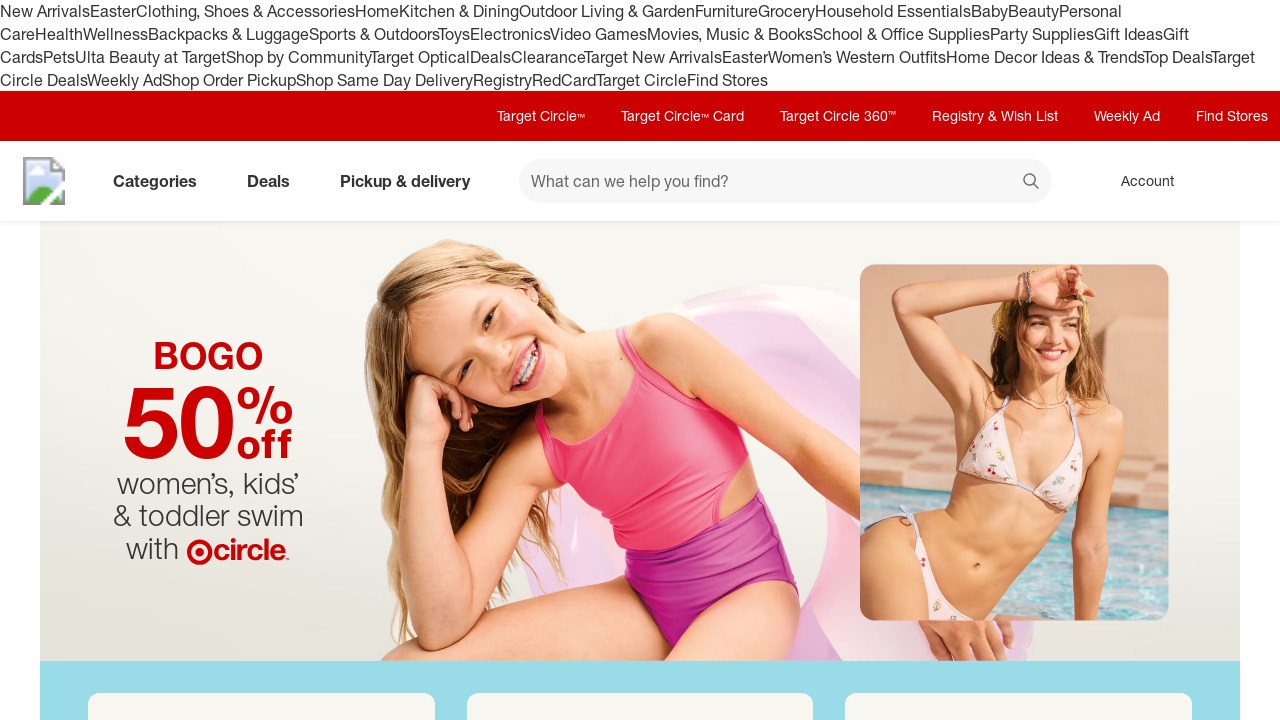

Clicked on cart icon to navigate to cart page at (1238, 181) on a[aria-label*='cart']
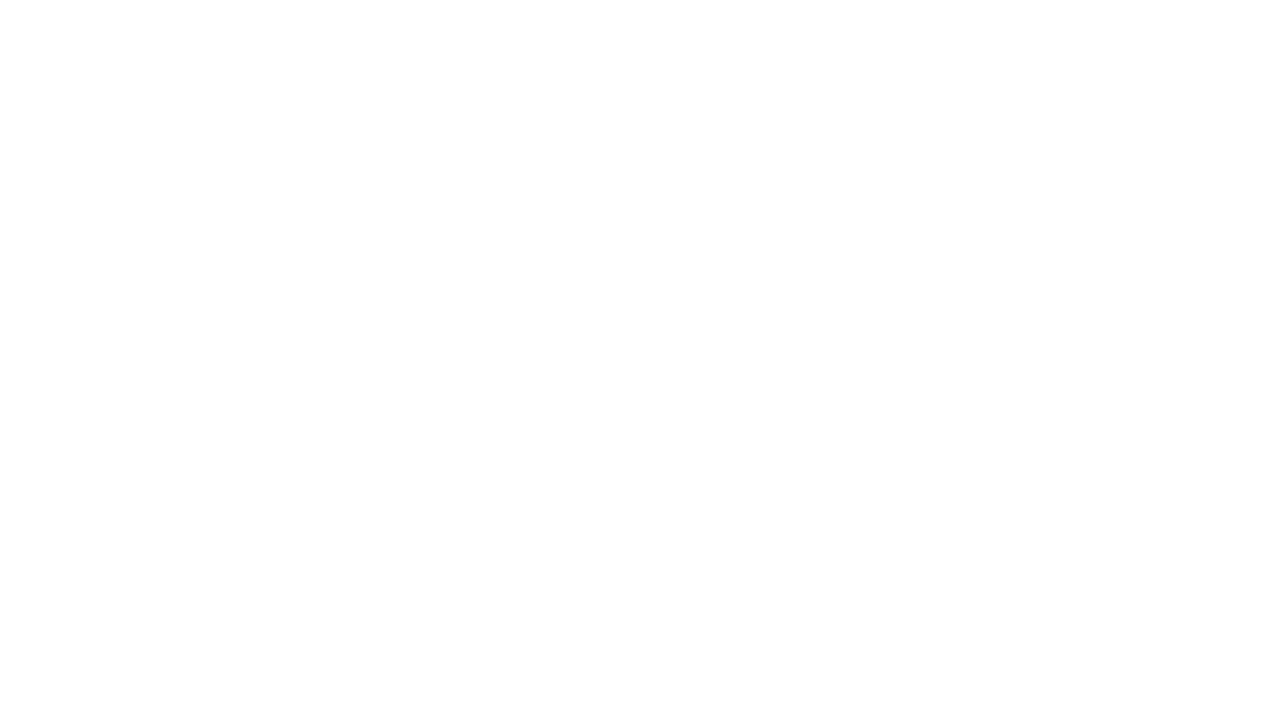

Waited for cart page to fully load
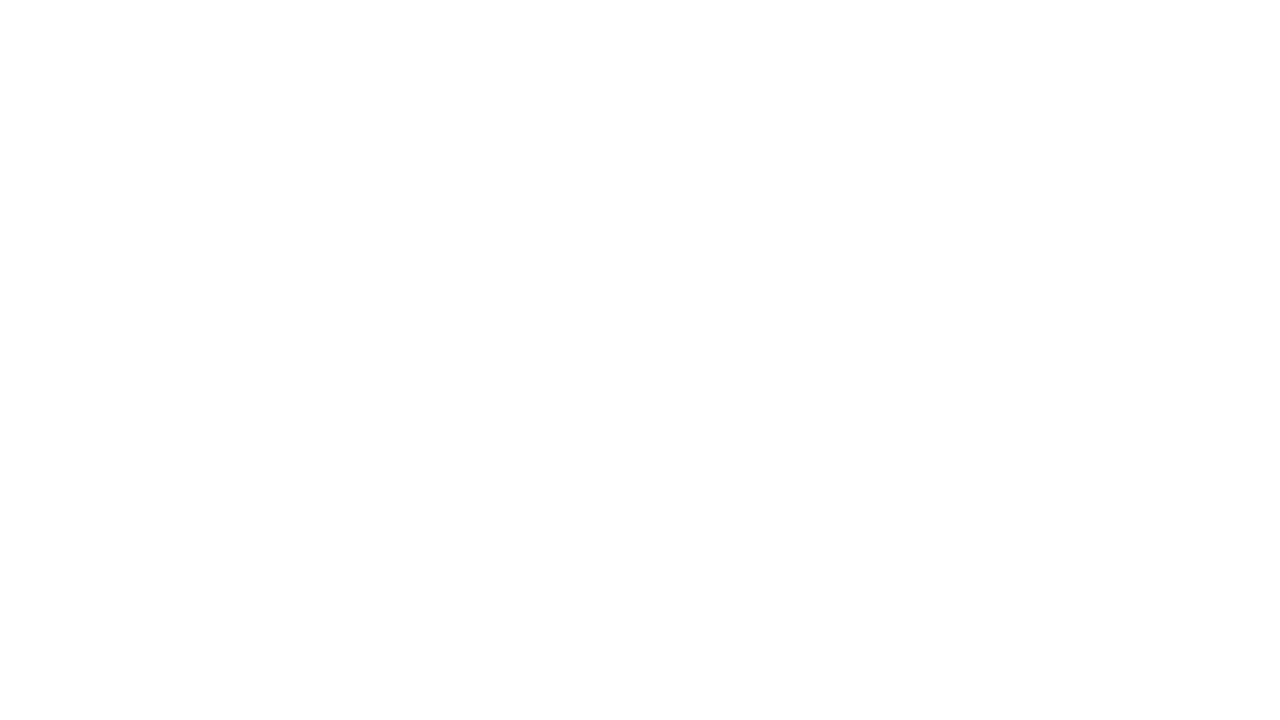

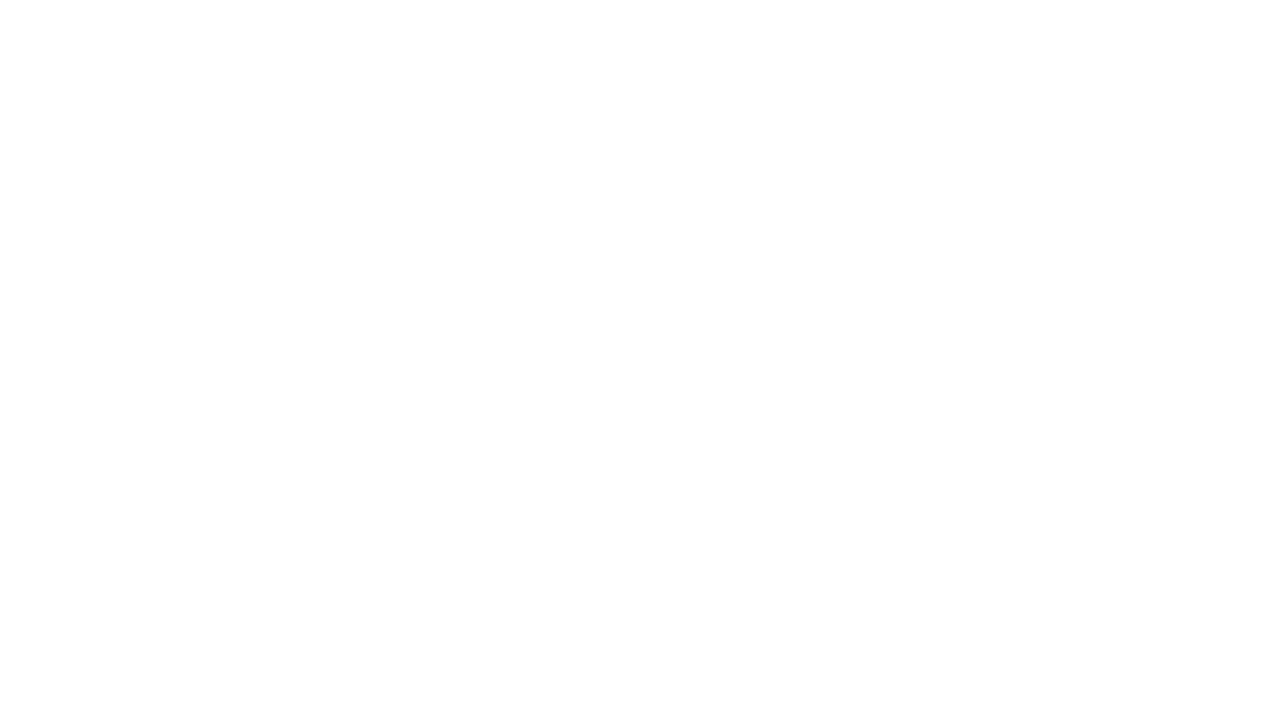